Tests that the unrestricted resizable box can be resized by dragging its handle

Starting URL: https://demoqa.com/resizable

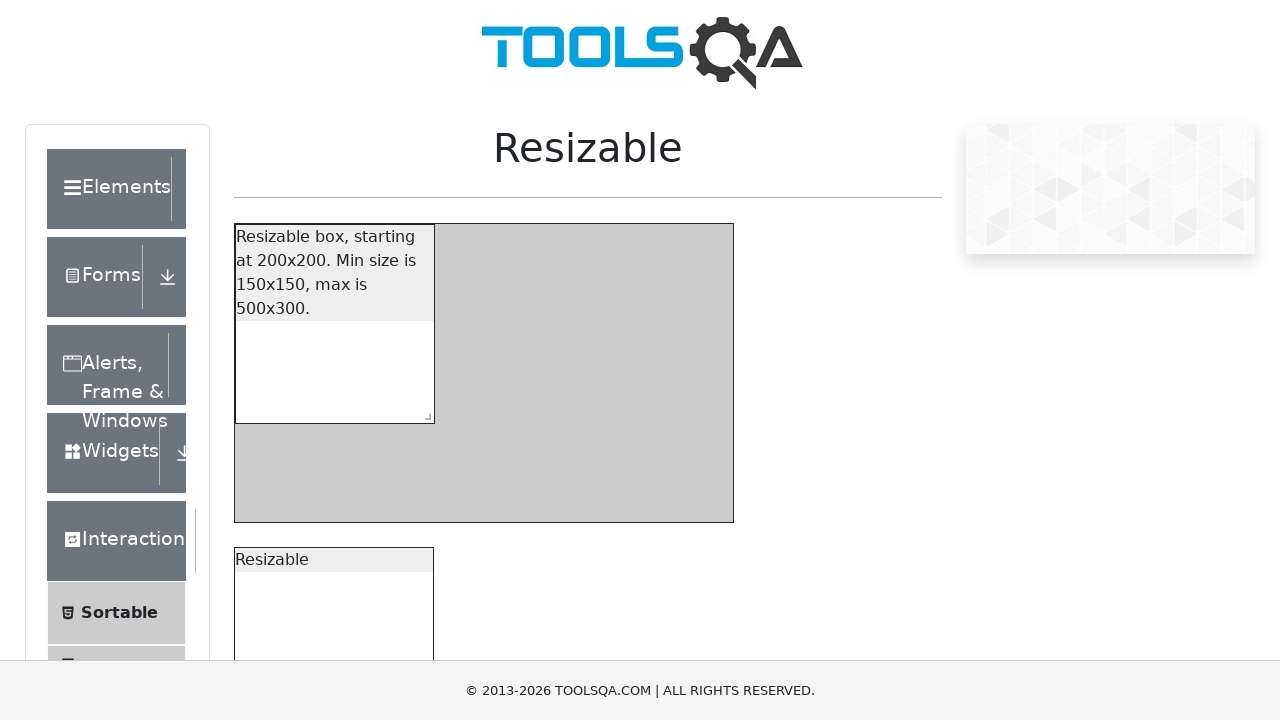

Located the resizable box element
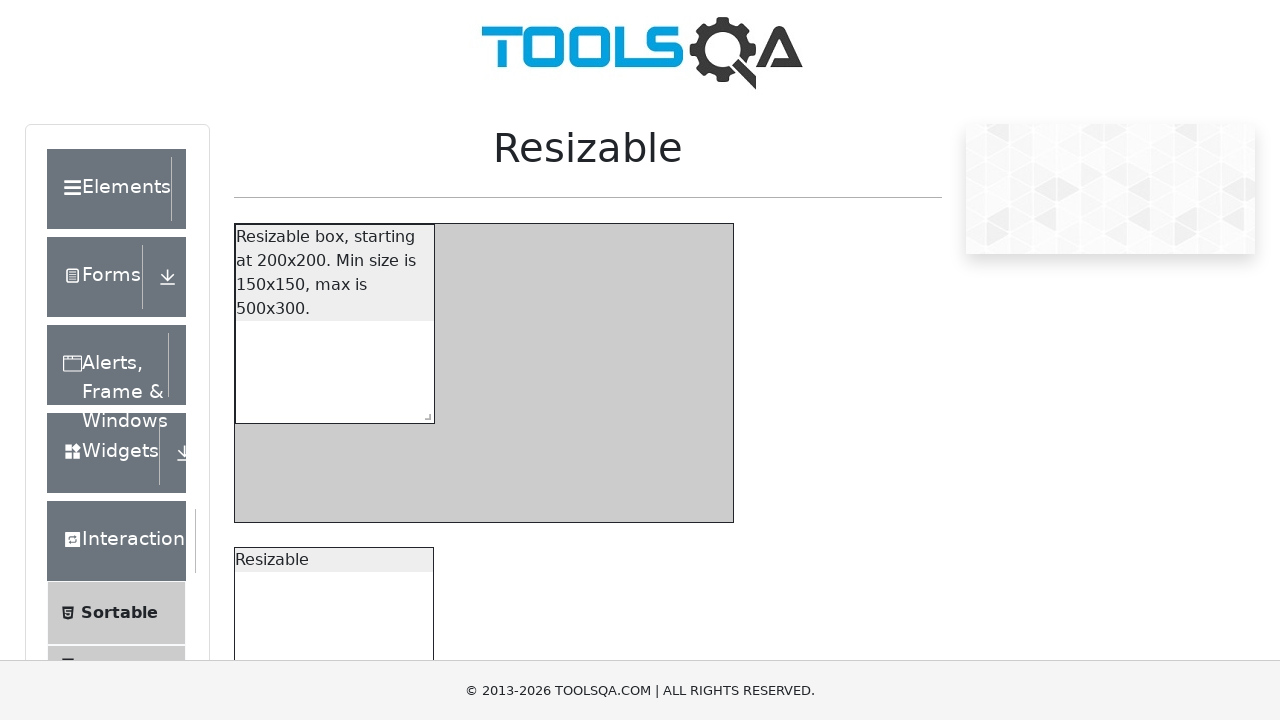

Located the resize handler of the resizable box
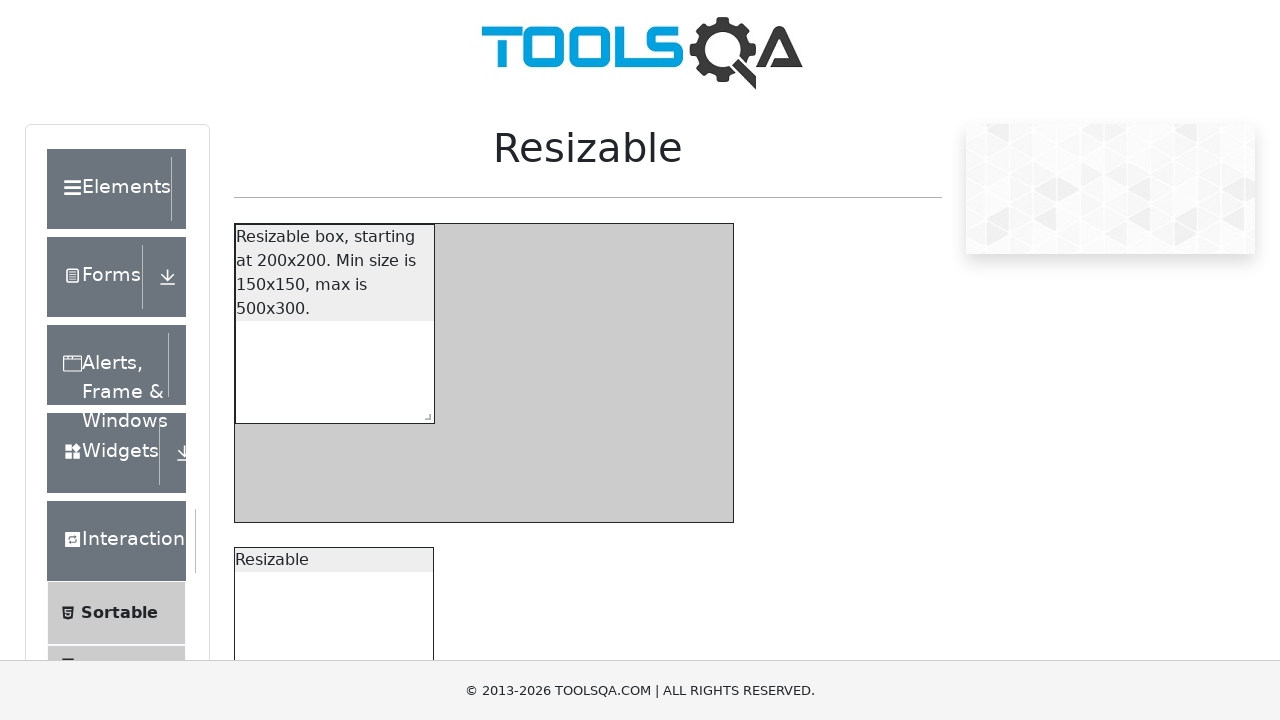

Retrieved initial bounding box dimensions
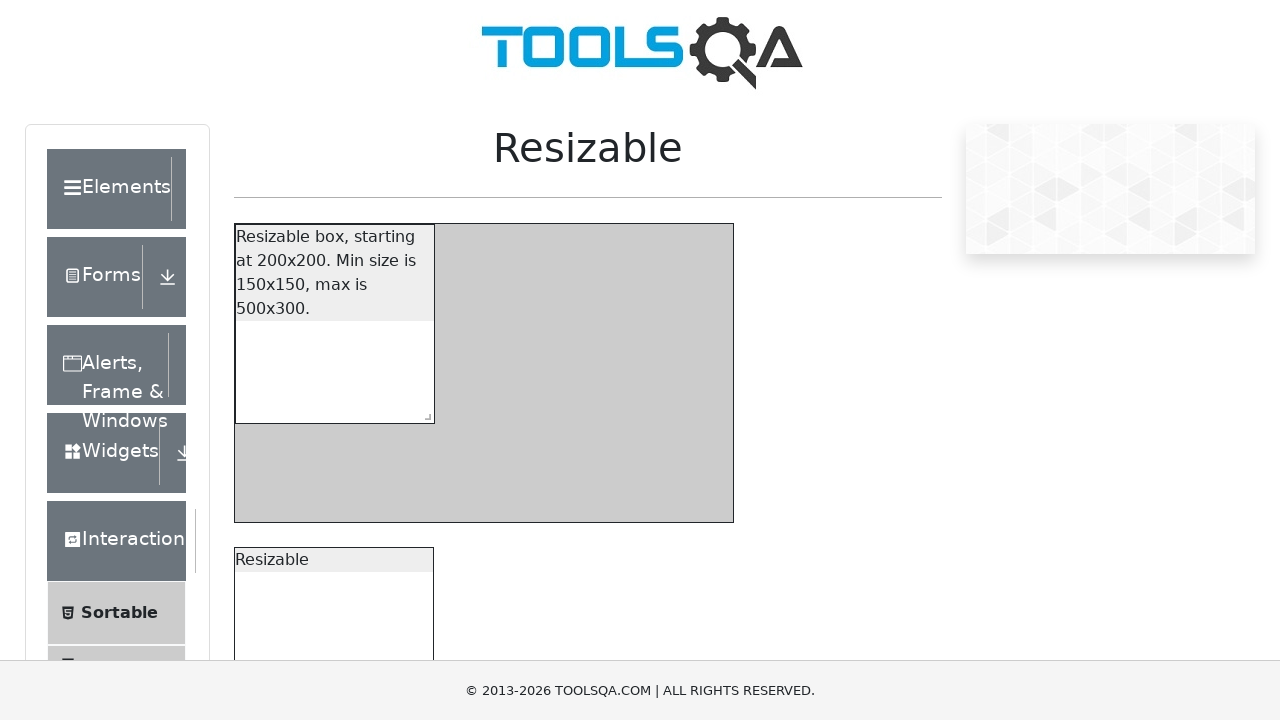

Captured initial size: width=200, height=200
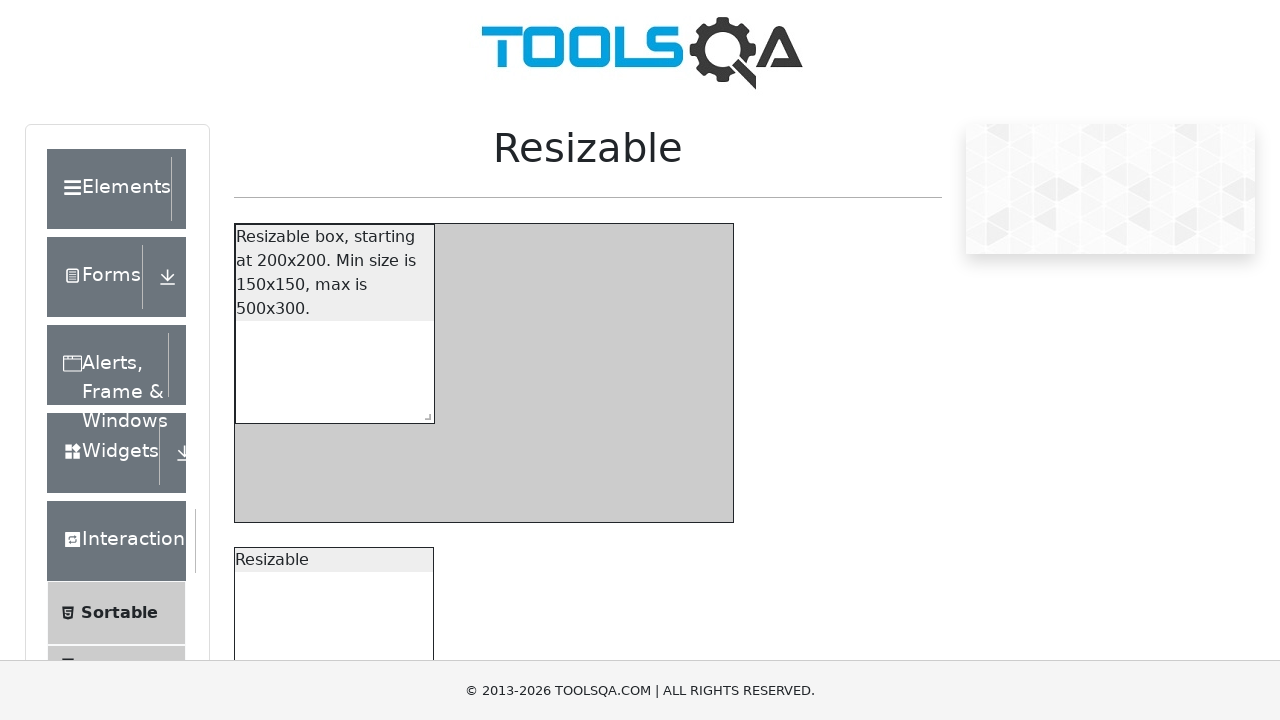

Scrolled resize handler into view
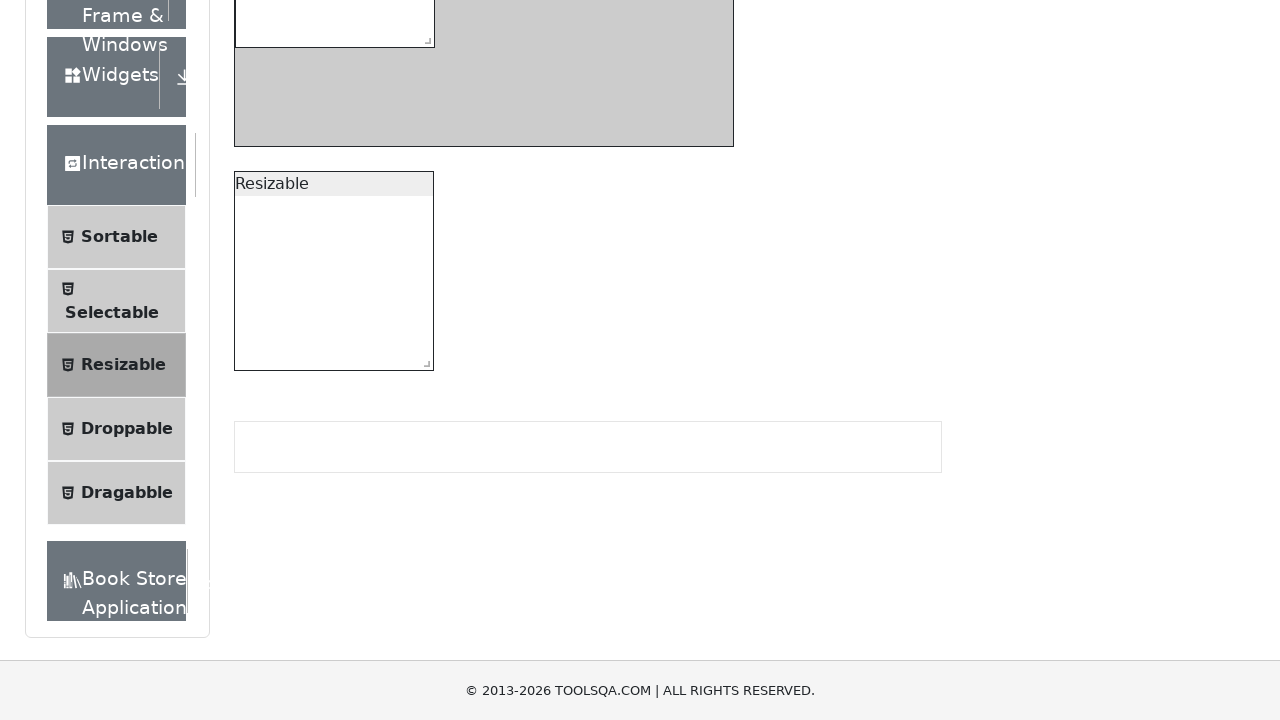

Dragged resize handler by 200px in both x and y directions at (613, 550)
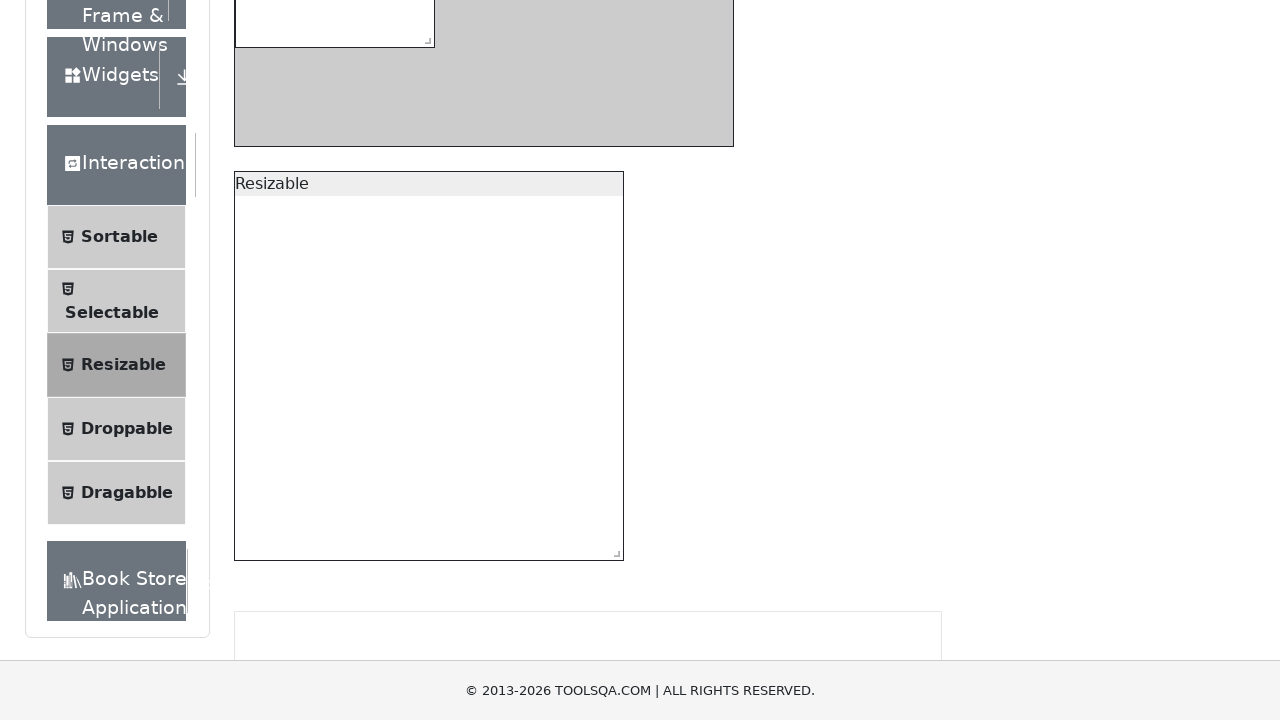

Retrieved new bounding box dimensions after resize
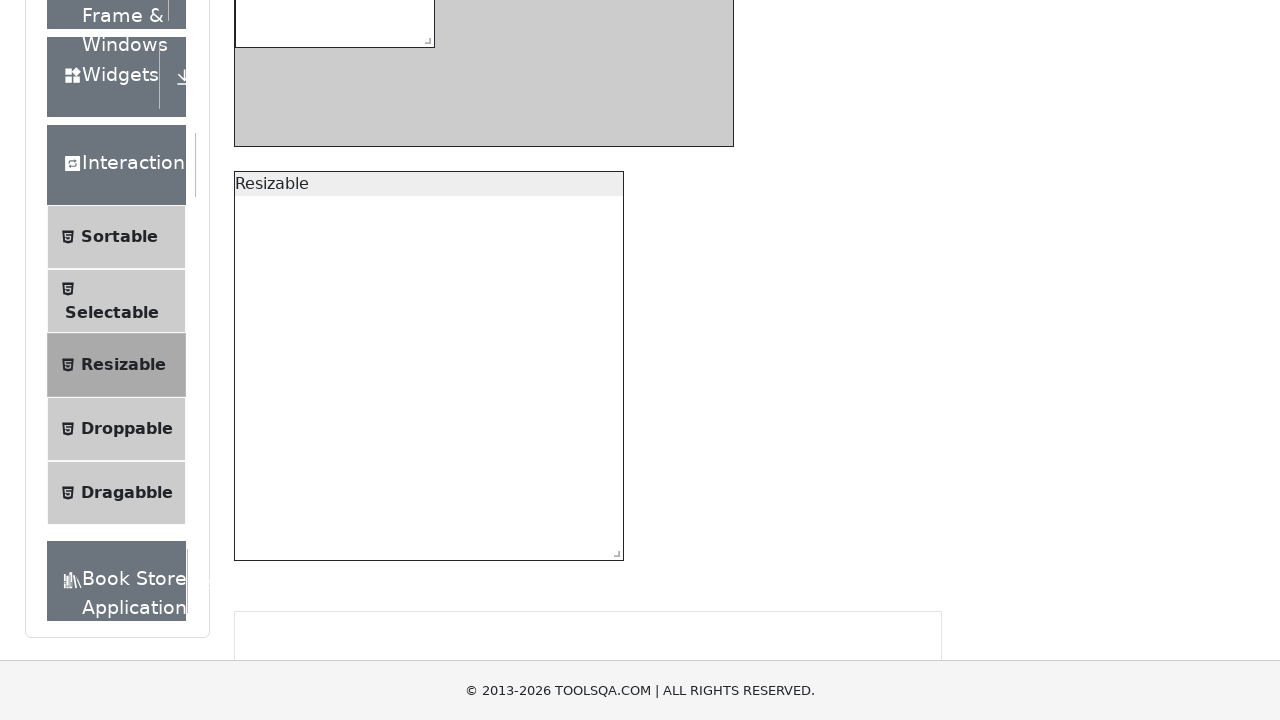

Verified box was resized: new width=390, new height=390
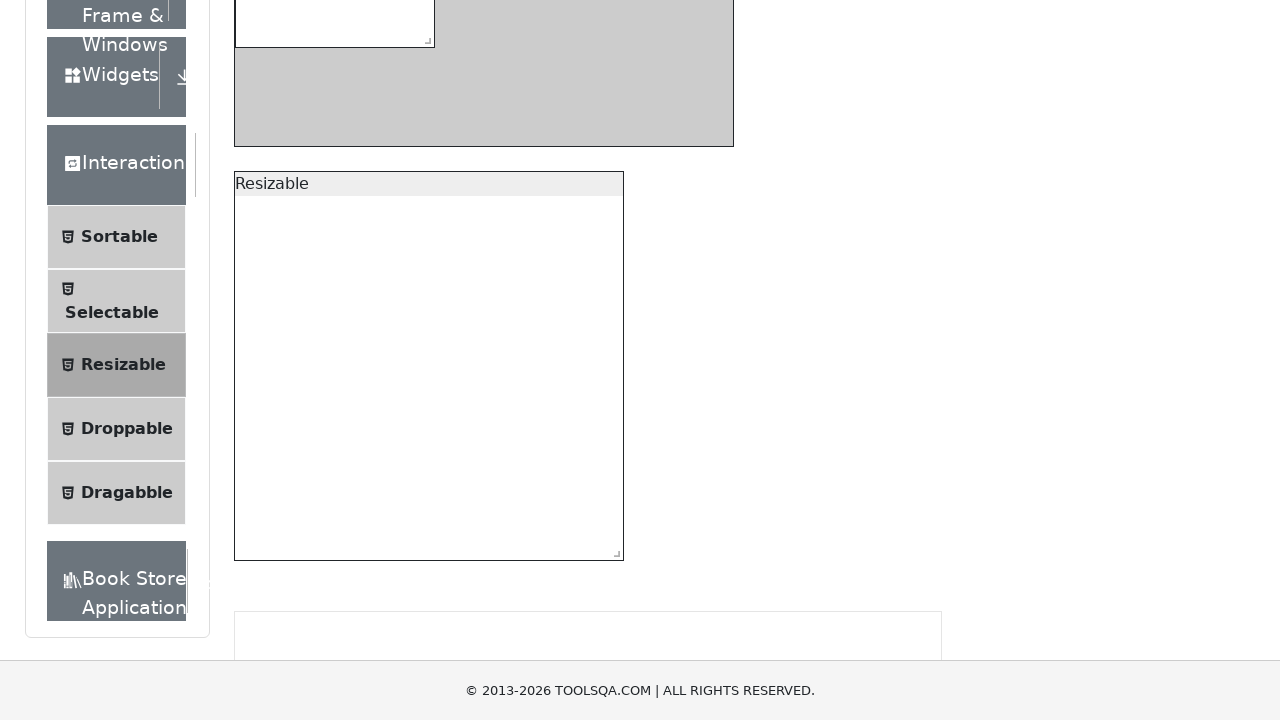

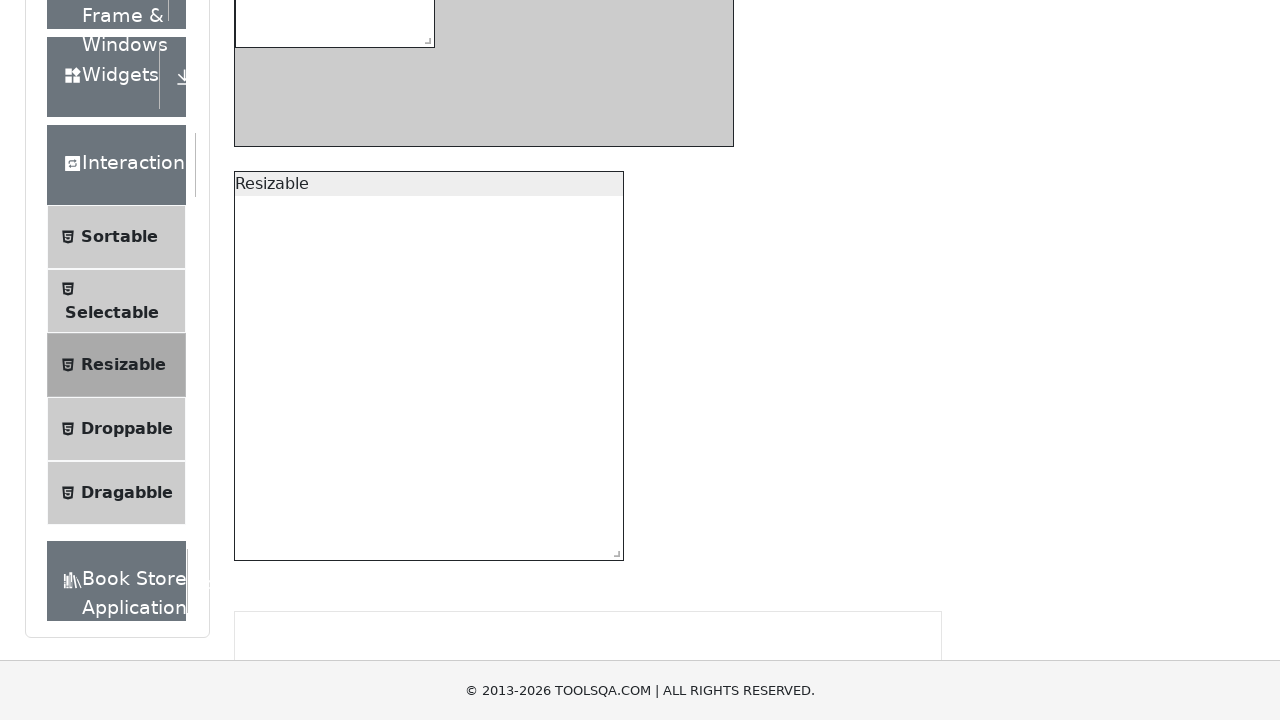